Tests file download functionality by navigating to a download page and clicking on a file link to initiate download

Starting URL: http://the-internet.herokuapp.com/download

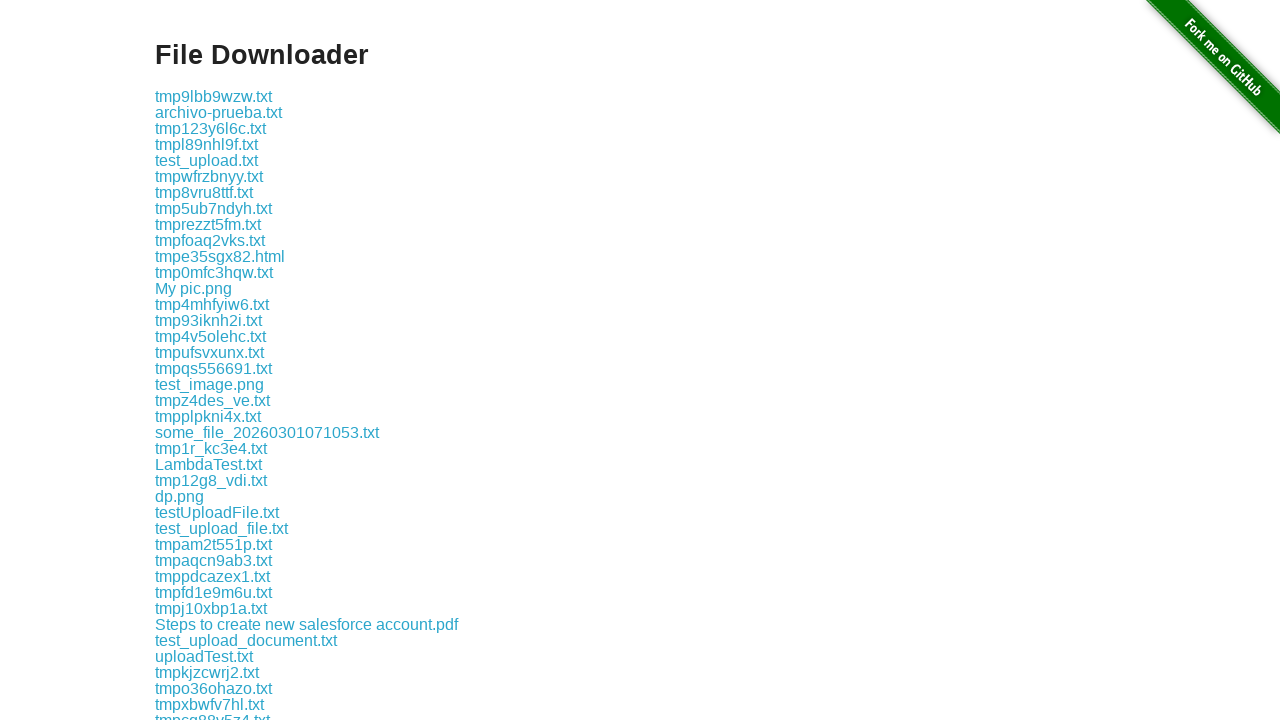

Clicked on file link 'some-file.txt' to initiate download at (198, 360) on a:has-text('some-file.txt')
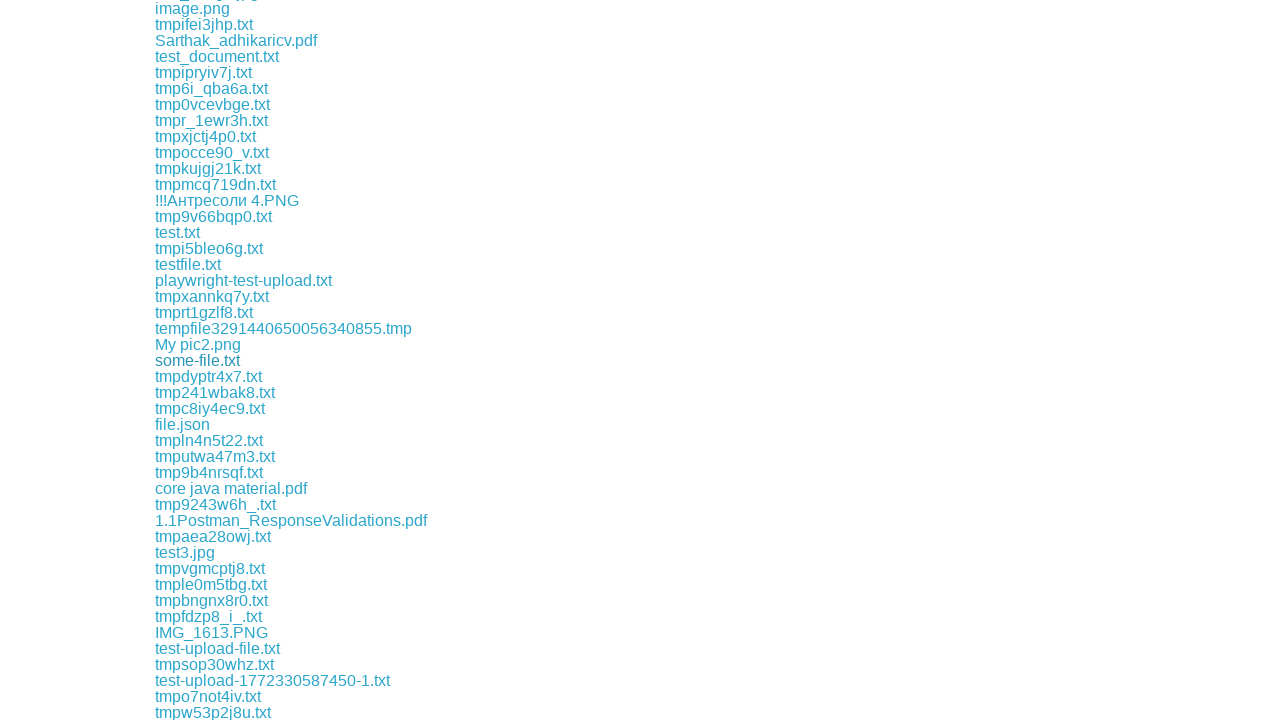

Waited 2 seconds for download to initiate
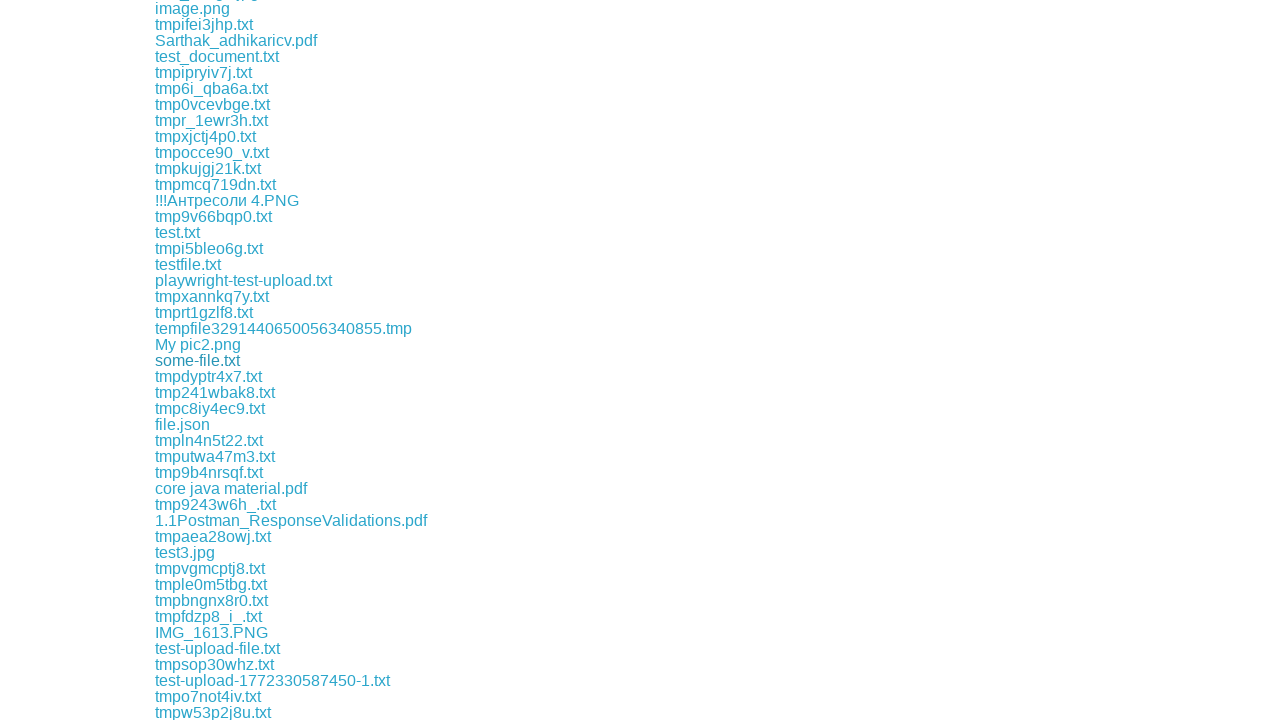

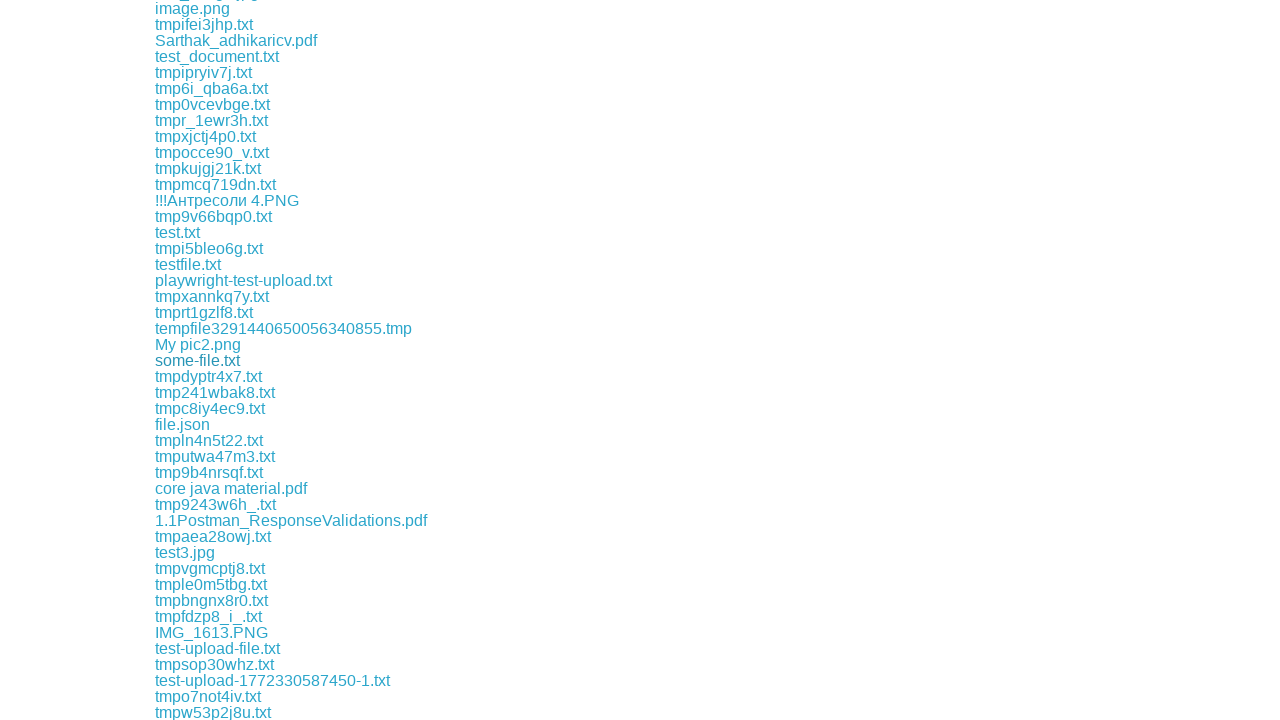